Tests handling frames using frameLocator to interact with an input element inside an iframe.

Starting URL: https://ui.vision/demo/webtest/frames/

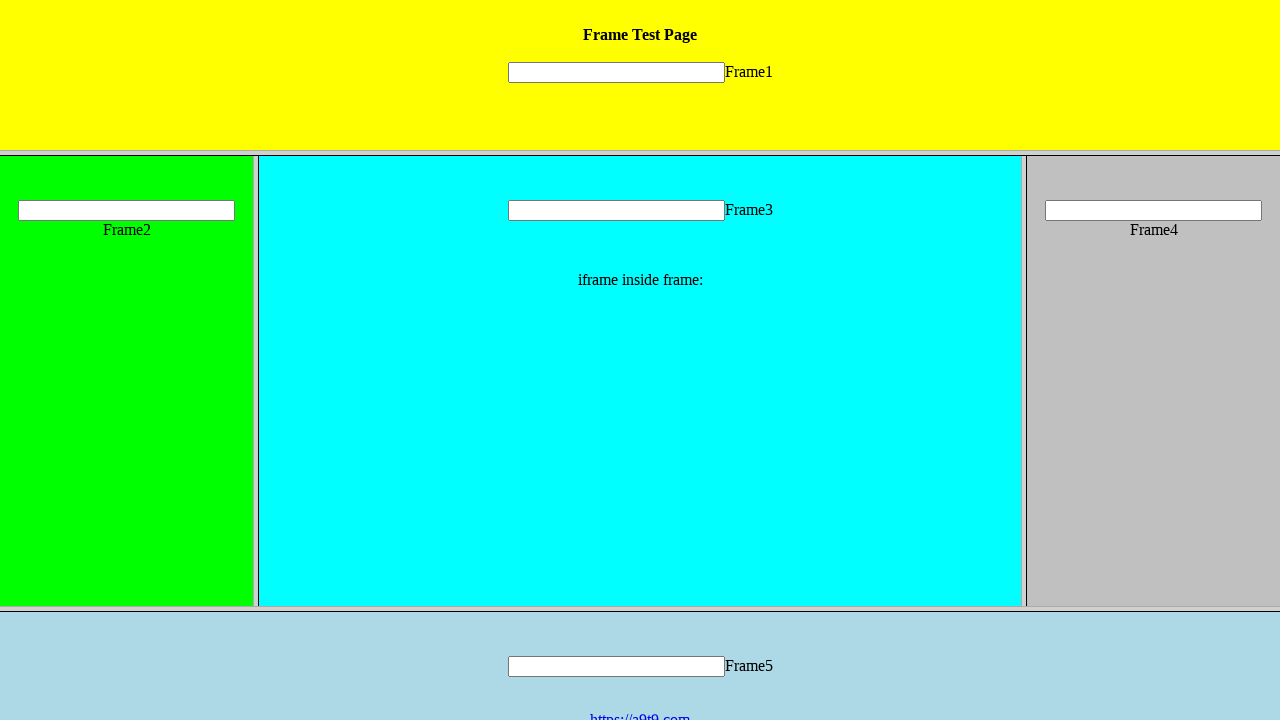

Located input element inside iframe using frameLocator
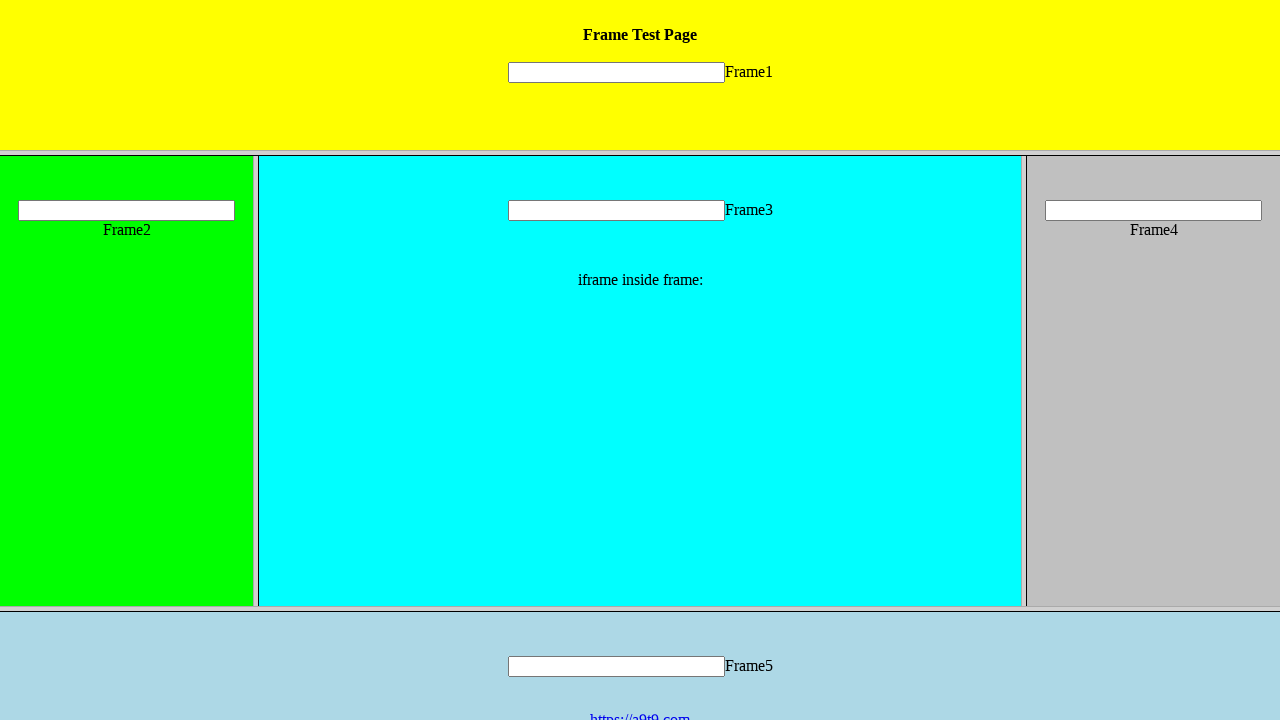

Filled input element inside iframe with 'Hello' on xpath=//frame[@src='frame_1.html'] >> internal:control=enter-frame >> xpath=//in
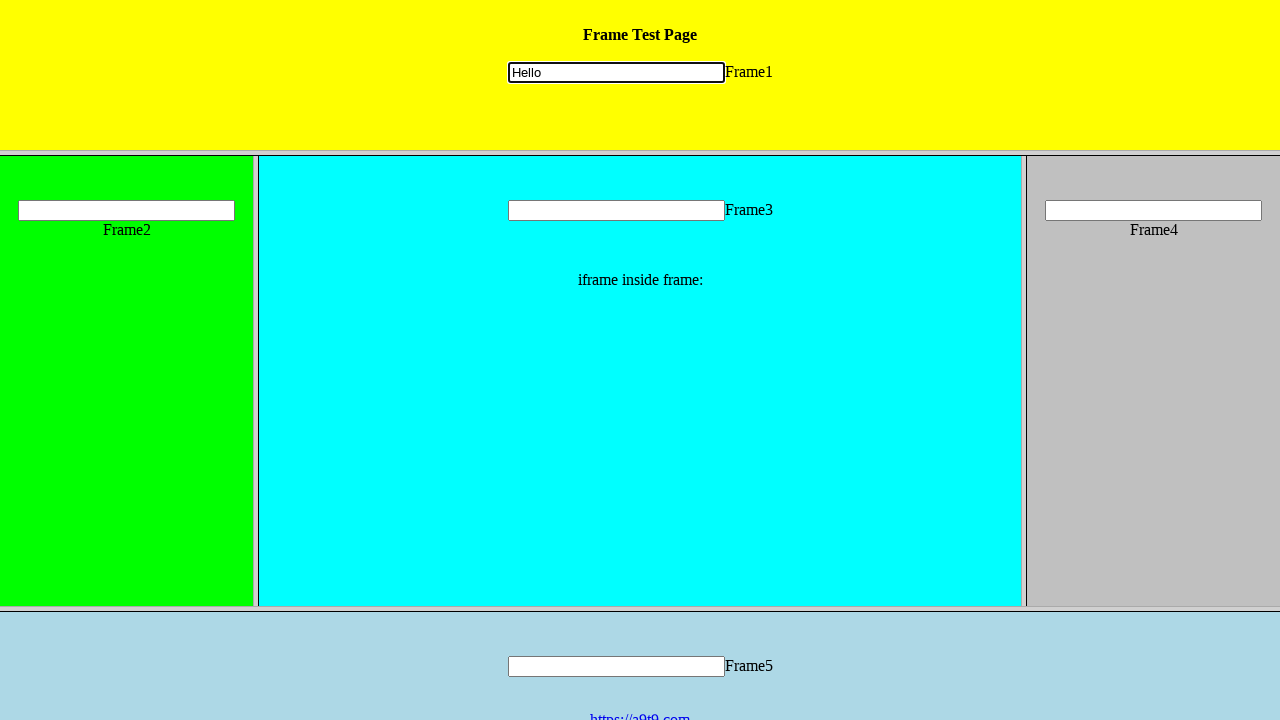

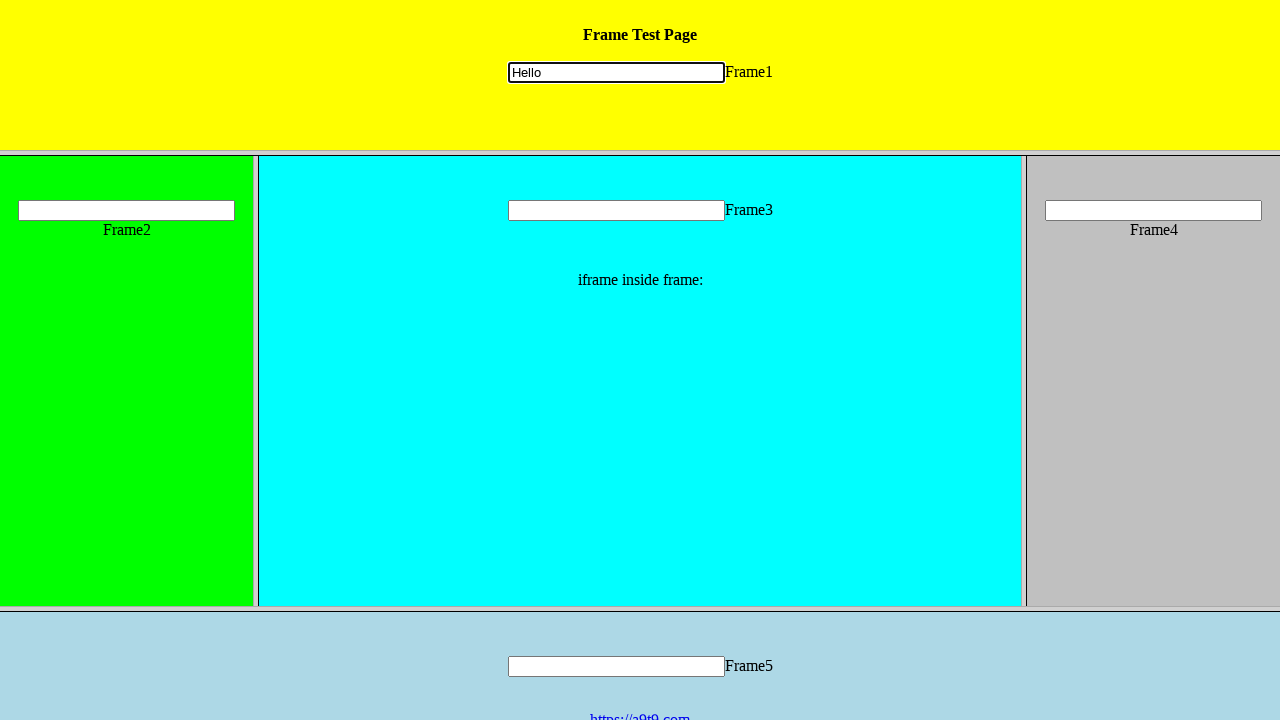